Tests search autocomplete by typing a query and clicking on a suggestion from the dropdown

Starting URL: https://megogo.net/ru

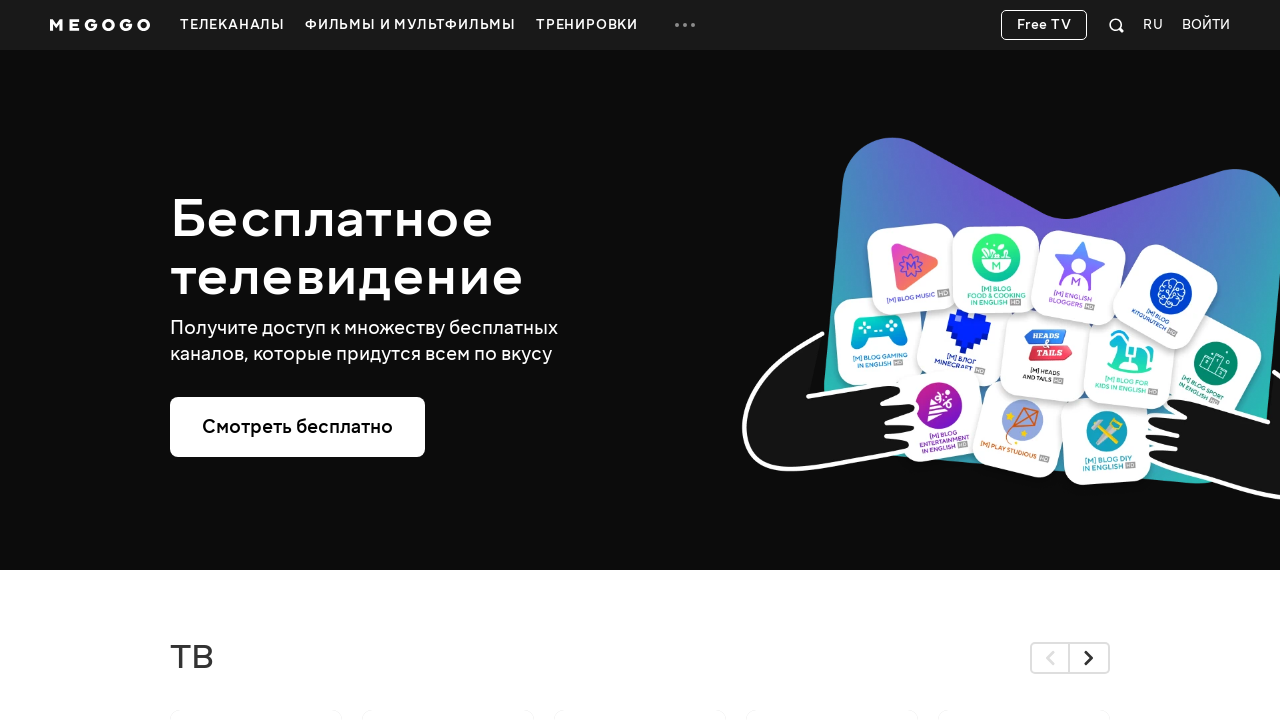

Clicked search button to open search input at (1117, 25) on .svgicon-search-quick
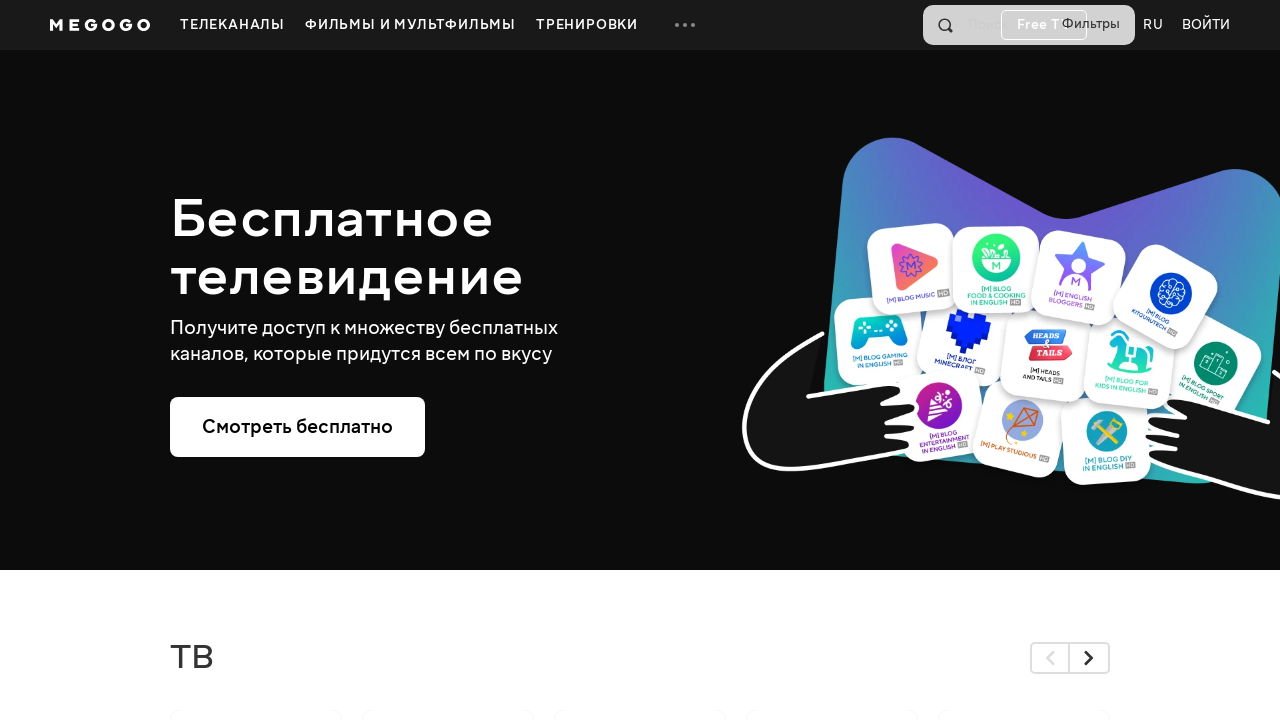

Typed 'Gifted' in search field on input[name='q']
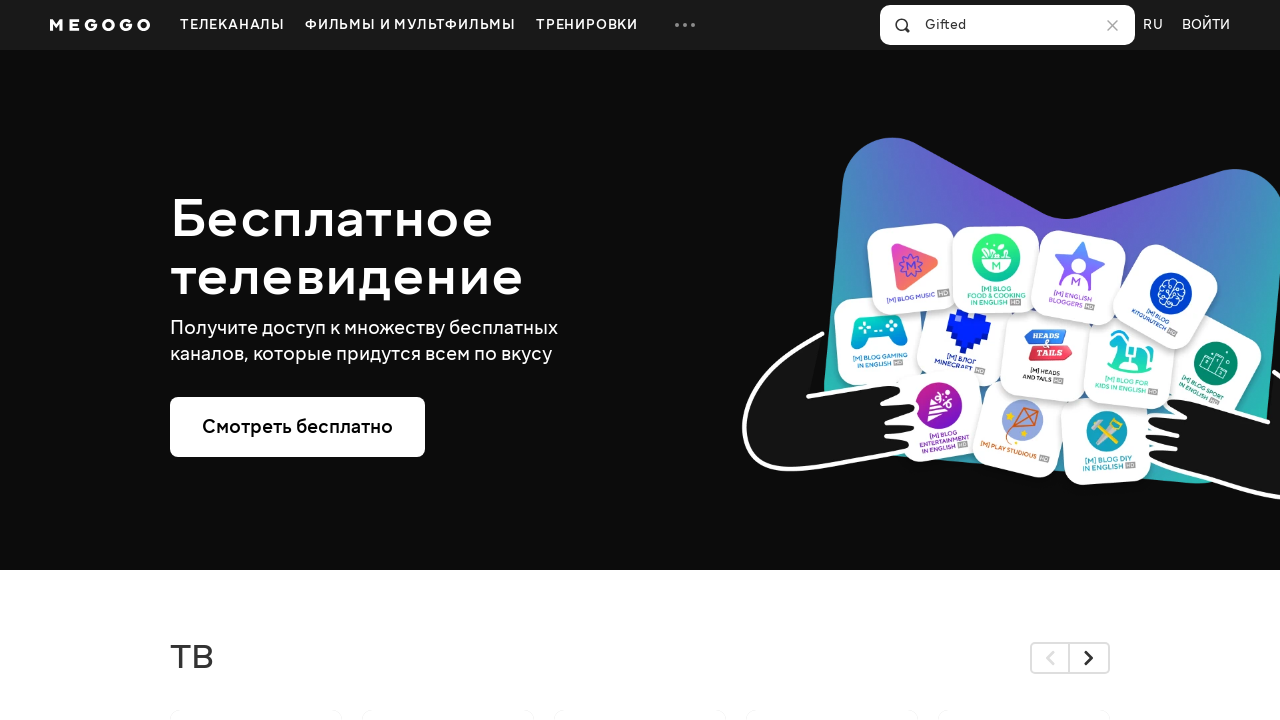

Autocomplete dropdown suggestions appeared
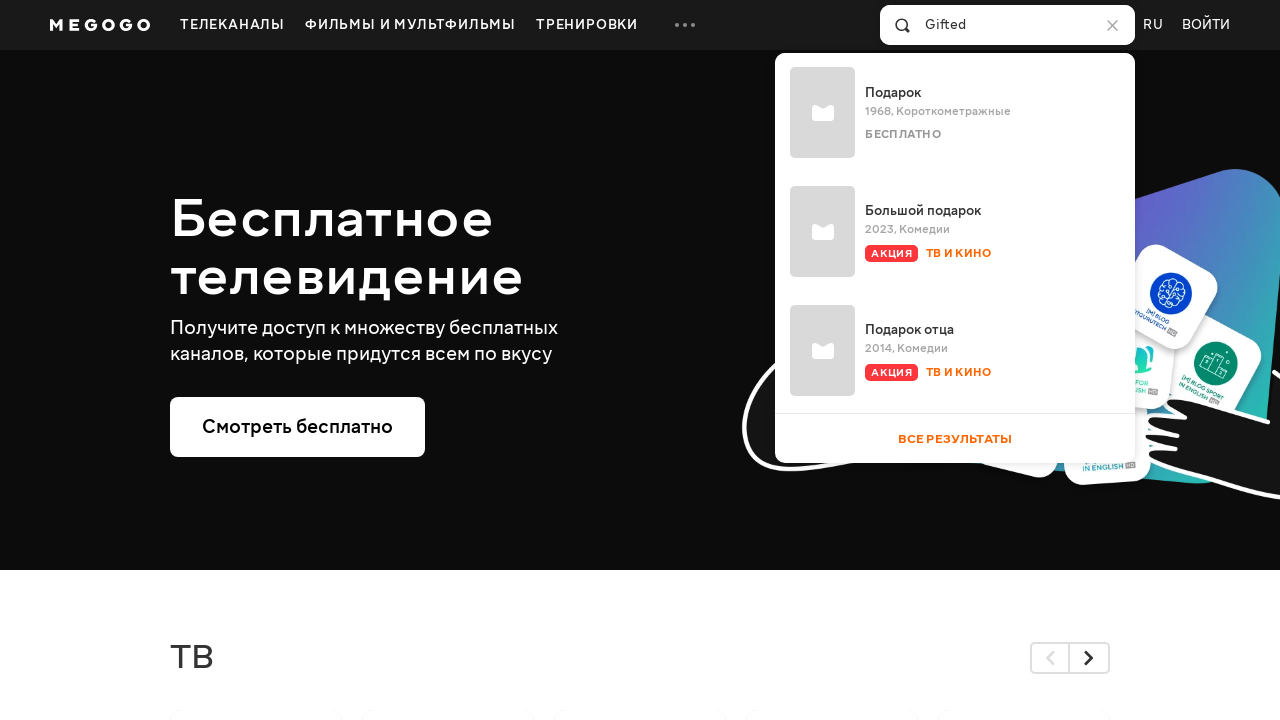

Clicked first suggestion from autocomplete dropdown at (955, 112) on xpath=//div[@id='widget_16']/div/div[2]/div/div[1]/div/div[1]
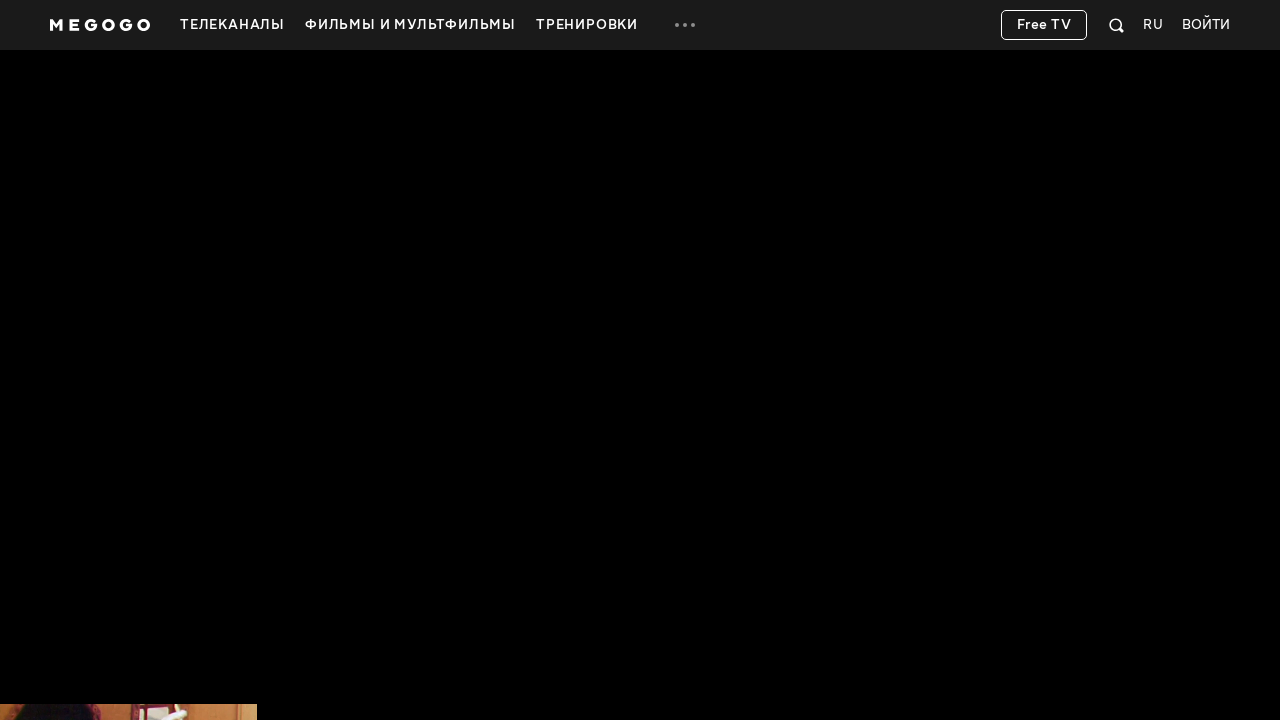

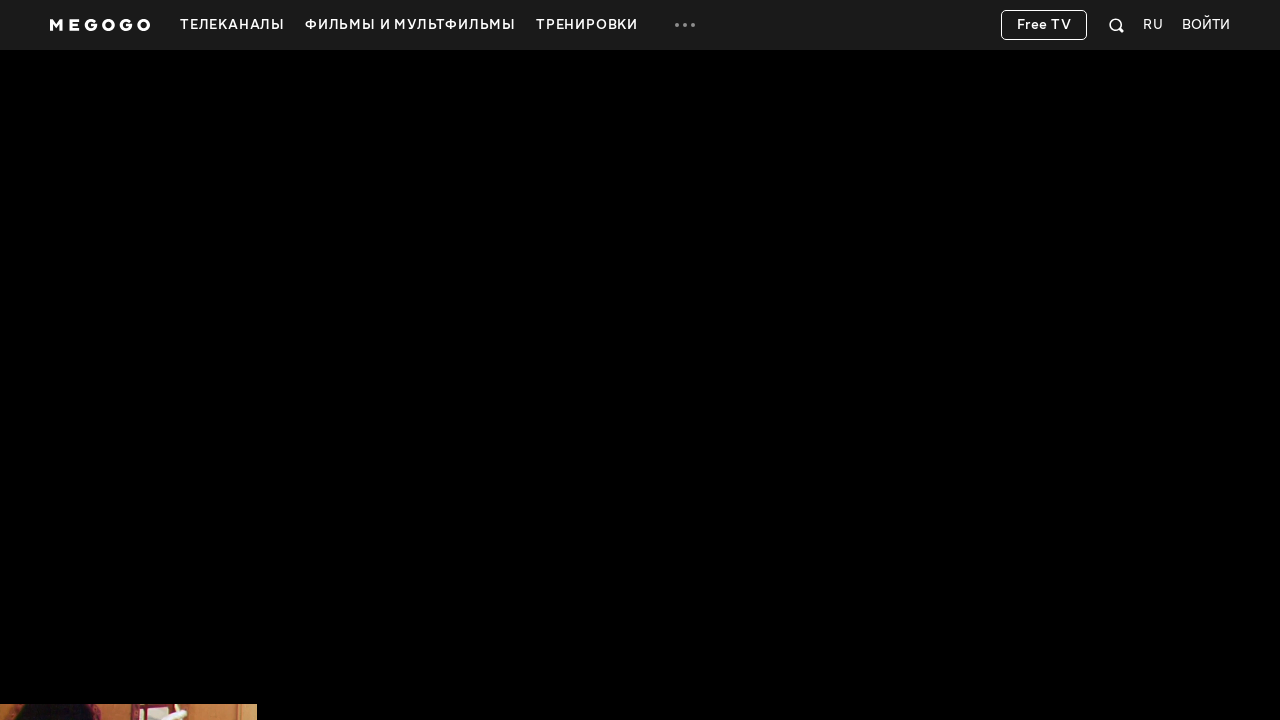